Tests checkbox interaction by checking the initial state of a checkbox, clicking it to toggle its state, and verifying the change

Starting URL: http://the-internet.herokuapp.com/checkboxes

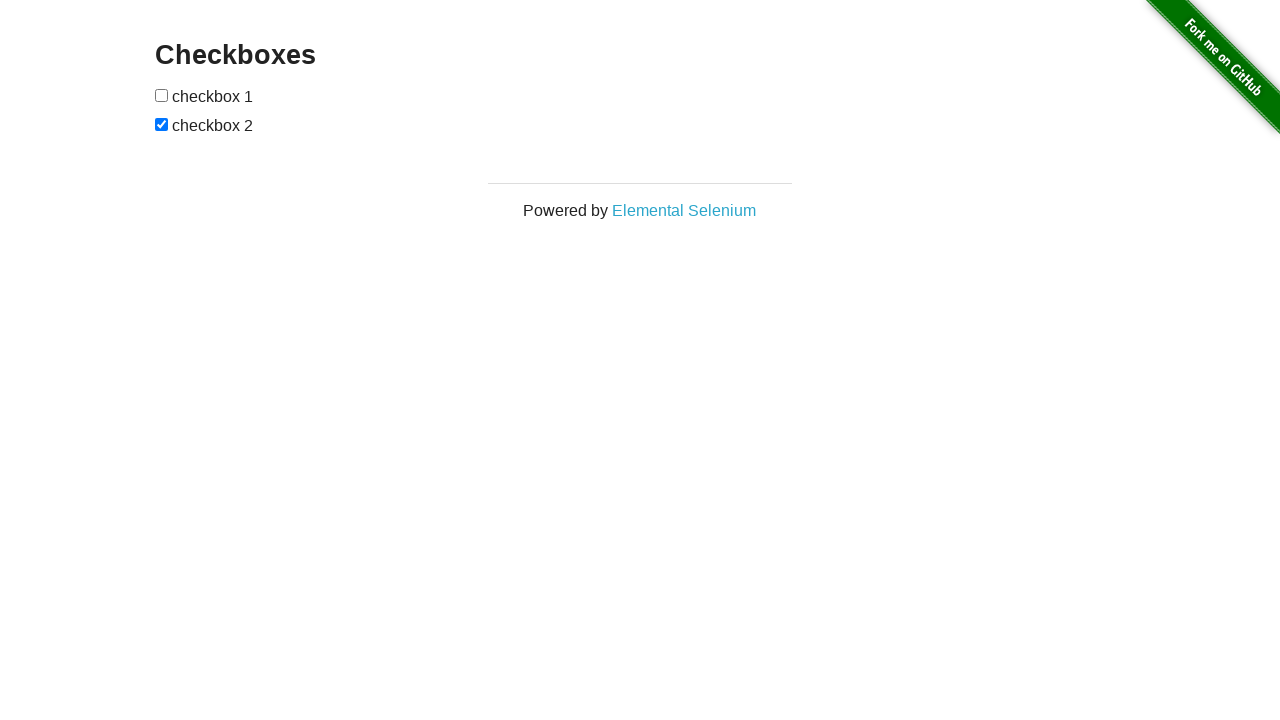

Located the first checkbox element
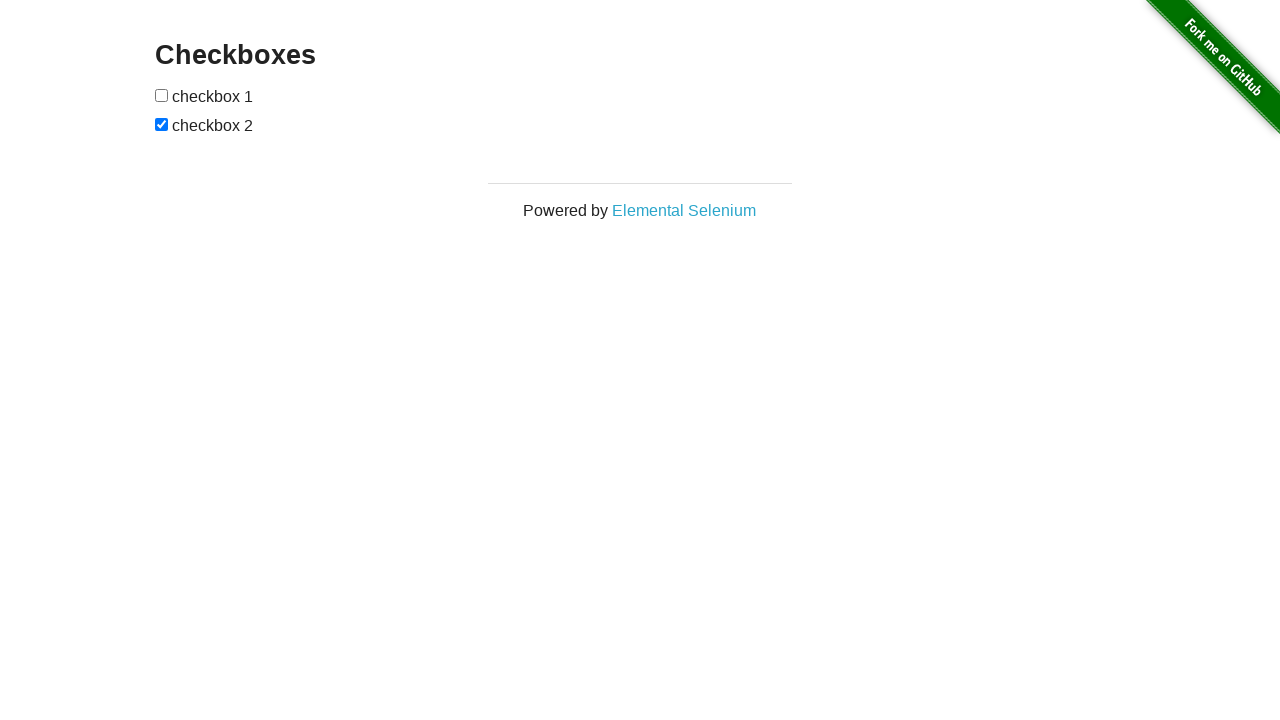

Checked initial checkbox state: False
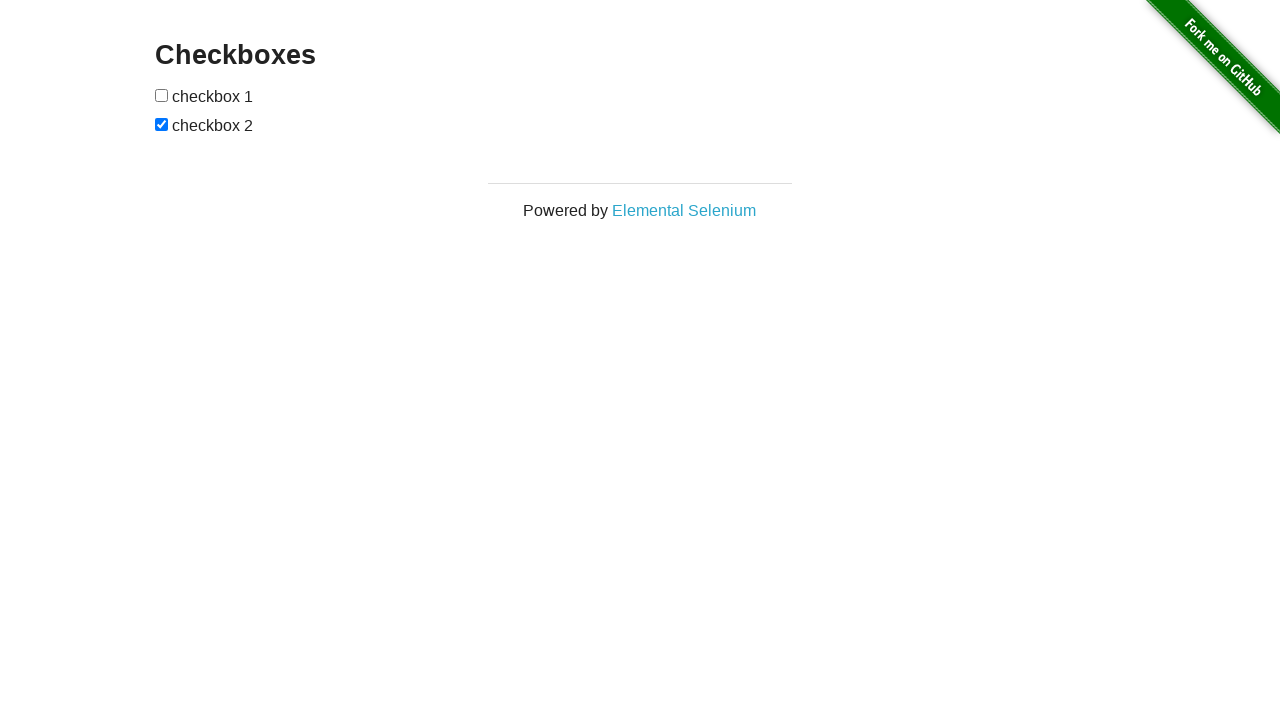

Clicked checkbox to toggle its state at (162, 95) on (//input[@type='checkbox'])[1]
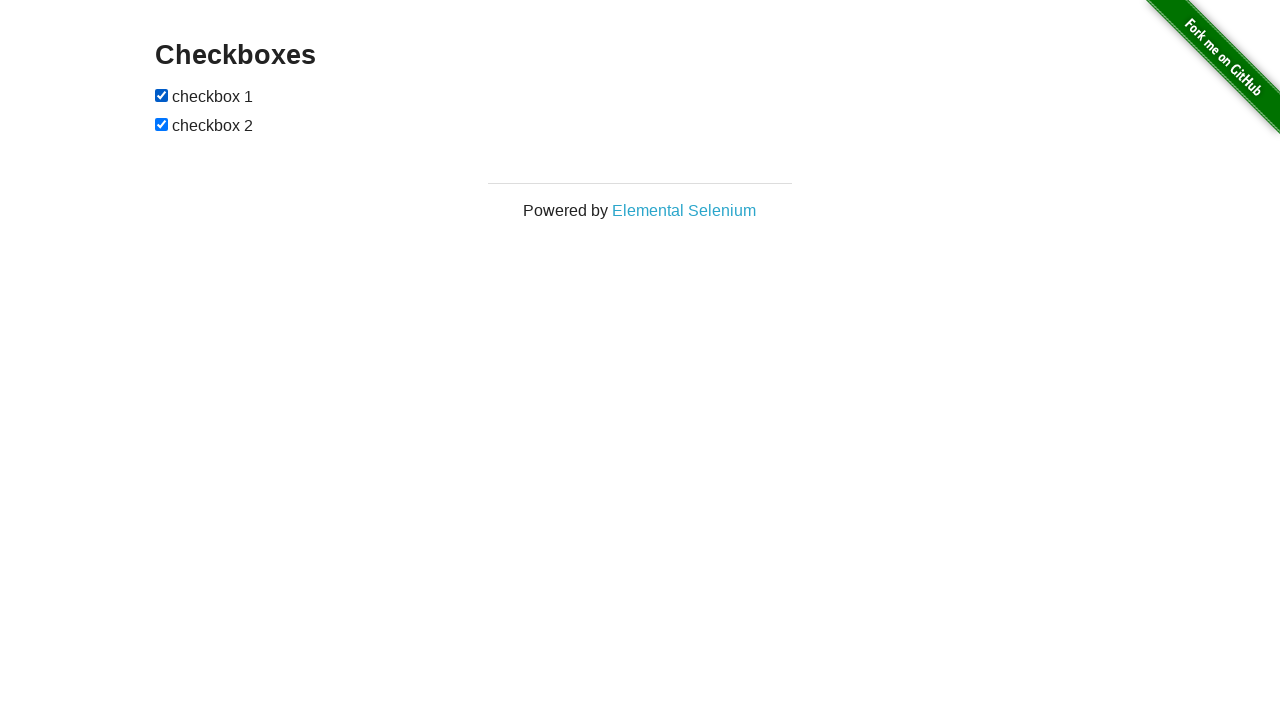

Verified new checkbox state: True
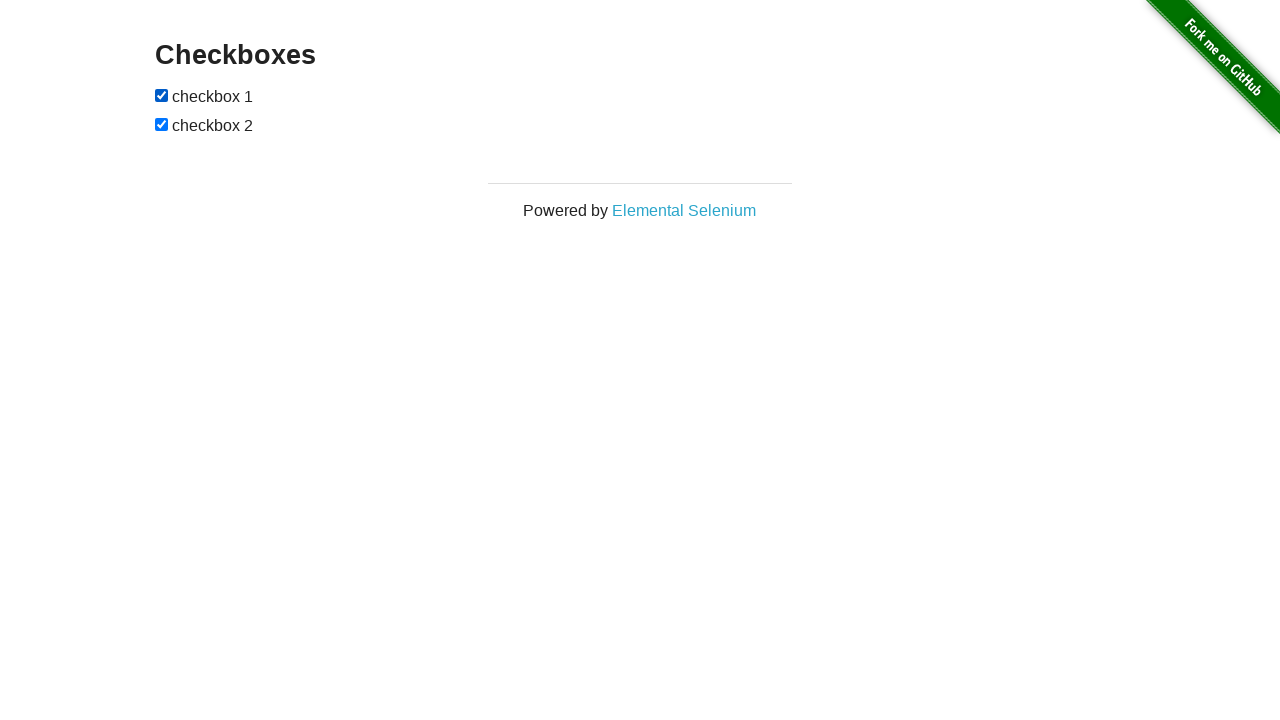

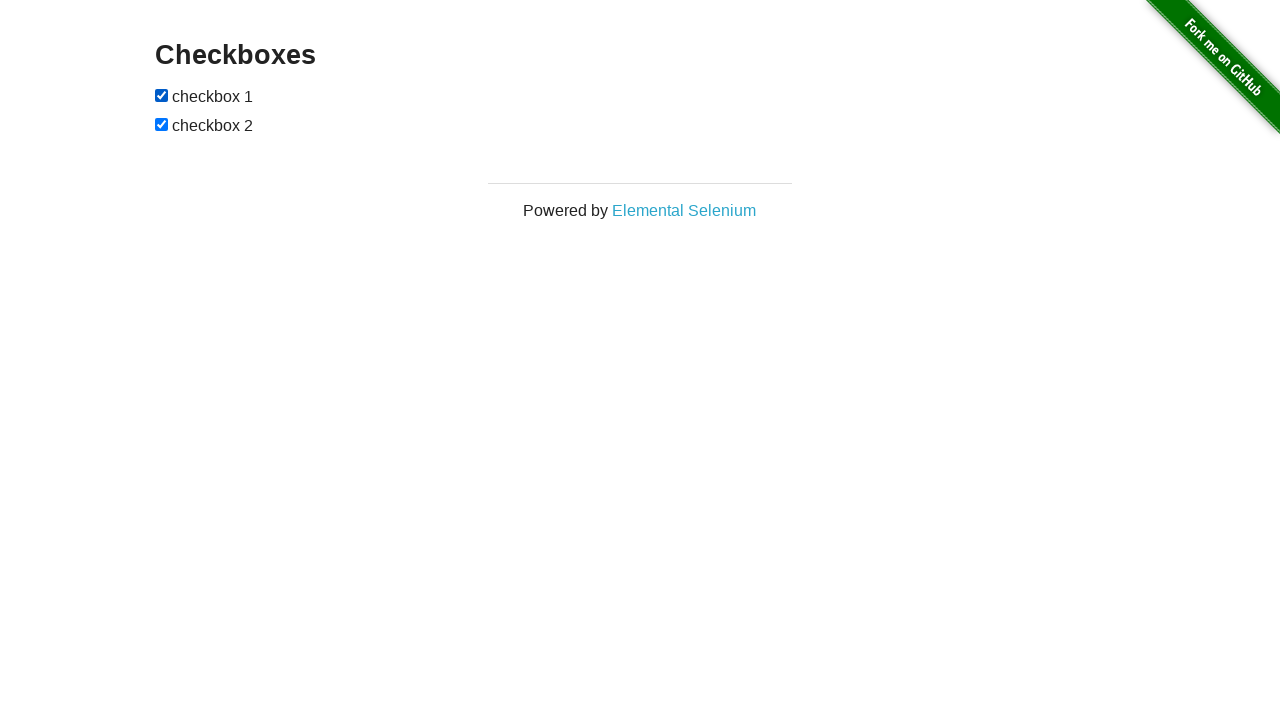